Navigates to Fox.com website and waits for the page to load. The original script was testing network throttling via Chrome DevTools Protocol, but the browser automation portion simply loads the page.

Starting URL: https://fox.com

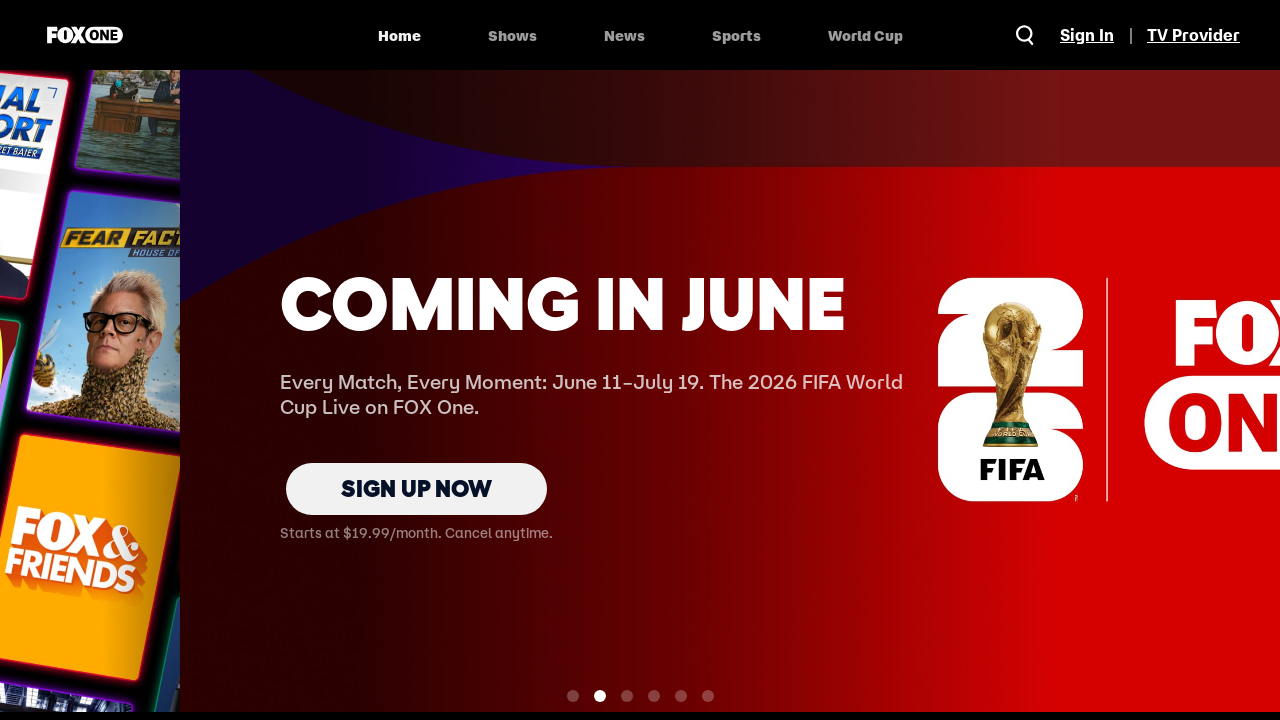

Waited for page to reach networkidle load state
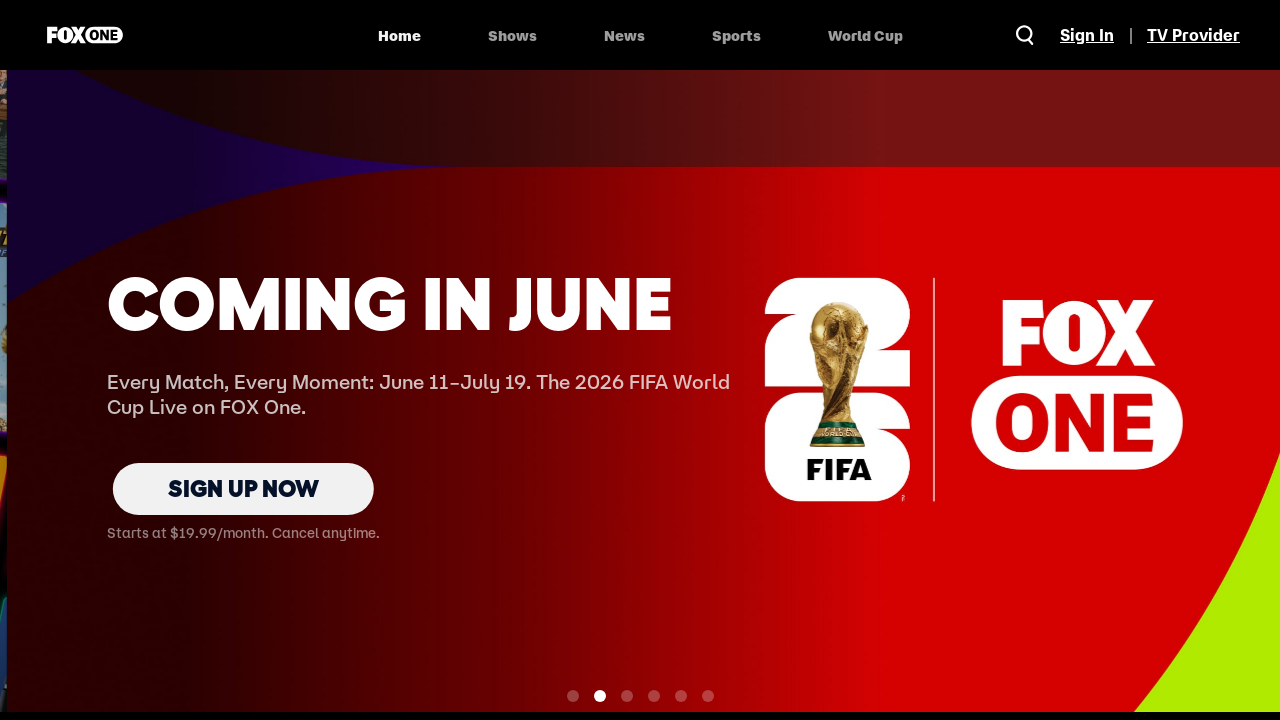

Verified page body element is present
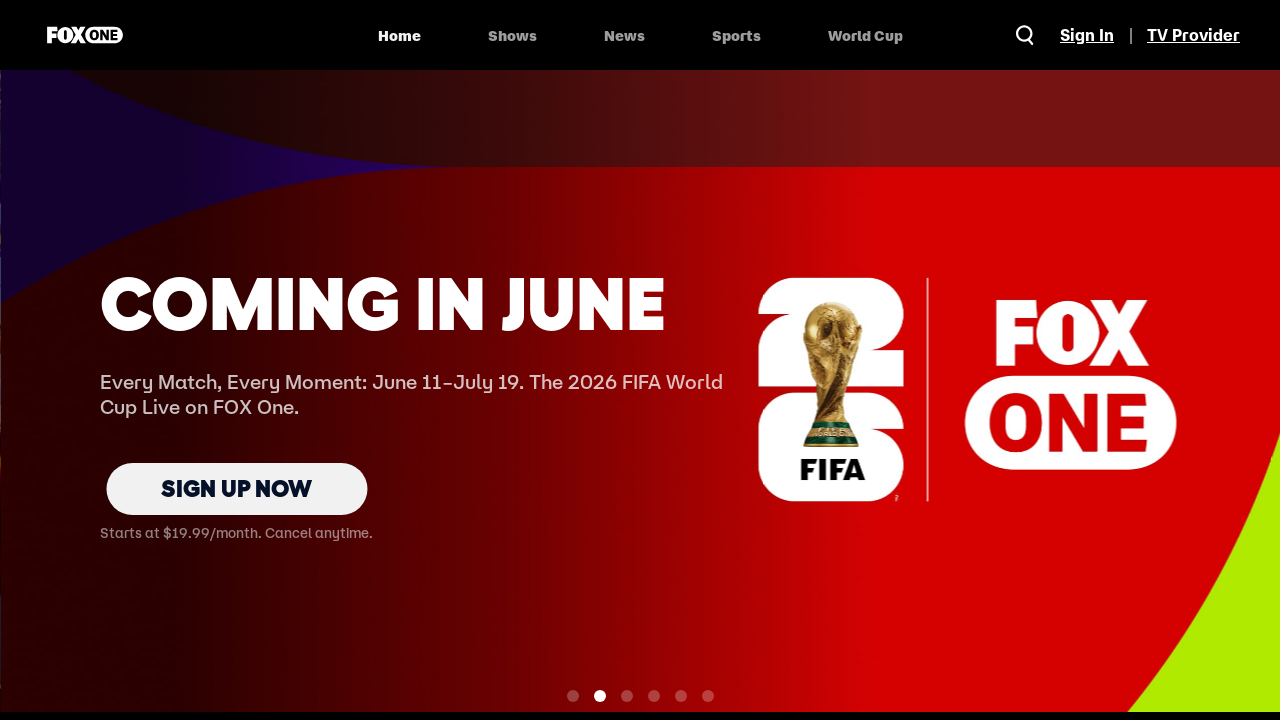

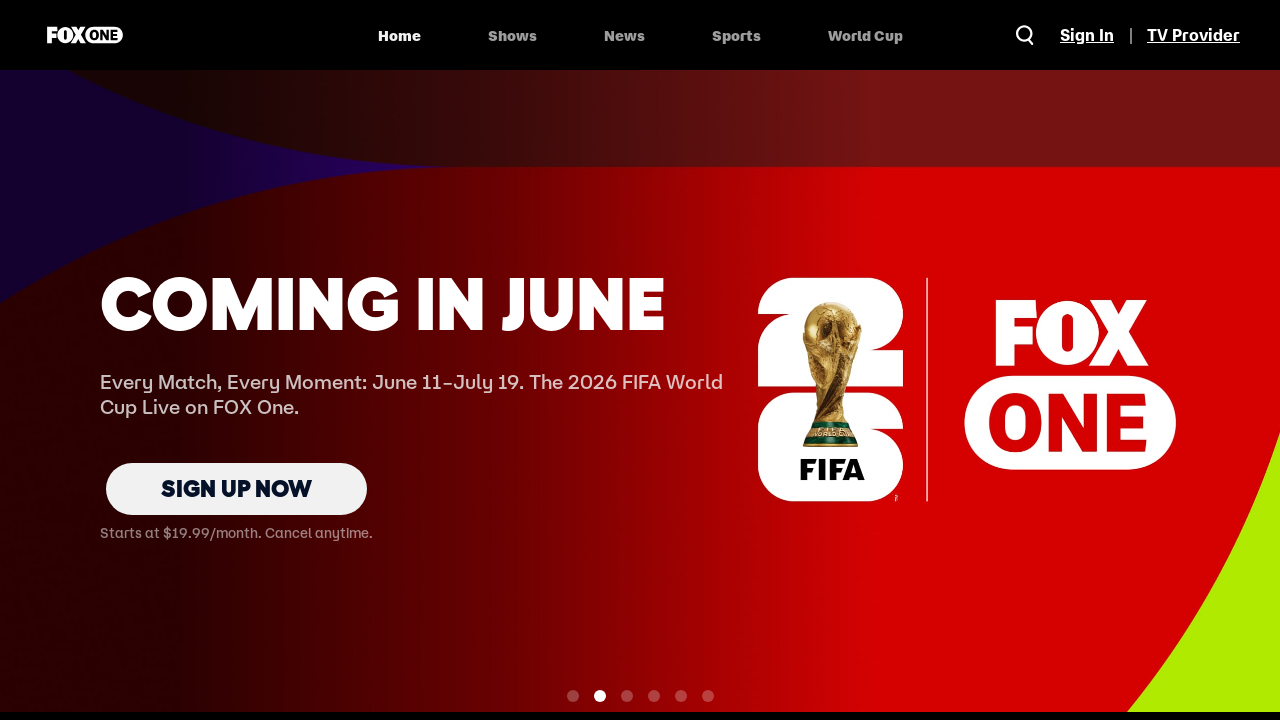